Tests window handling functionality by opening multiple new windows, switching between them to fill form fields, then closing each window

Starting URL: https://www.hyrtutorials.com/p/window-handles-practice.html

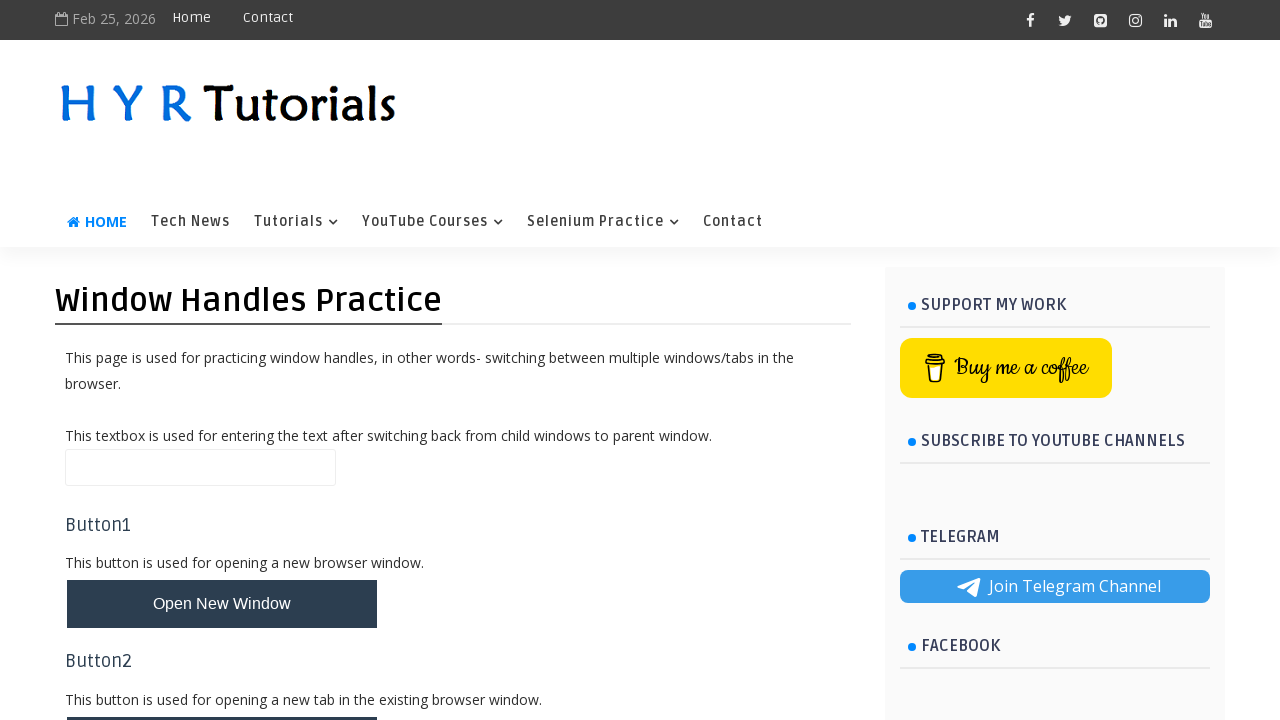

Clicked button to open first new window at (222, 604) on #newWindowBtn
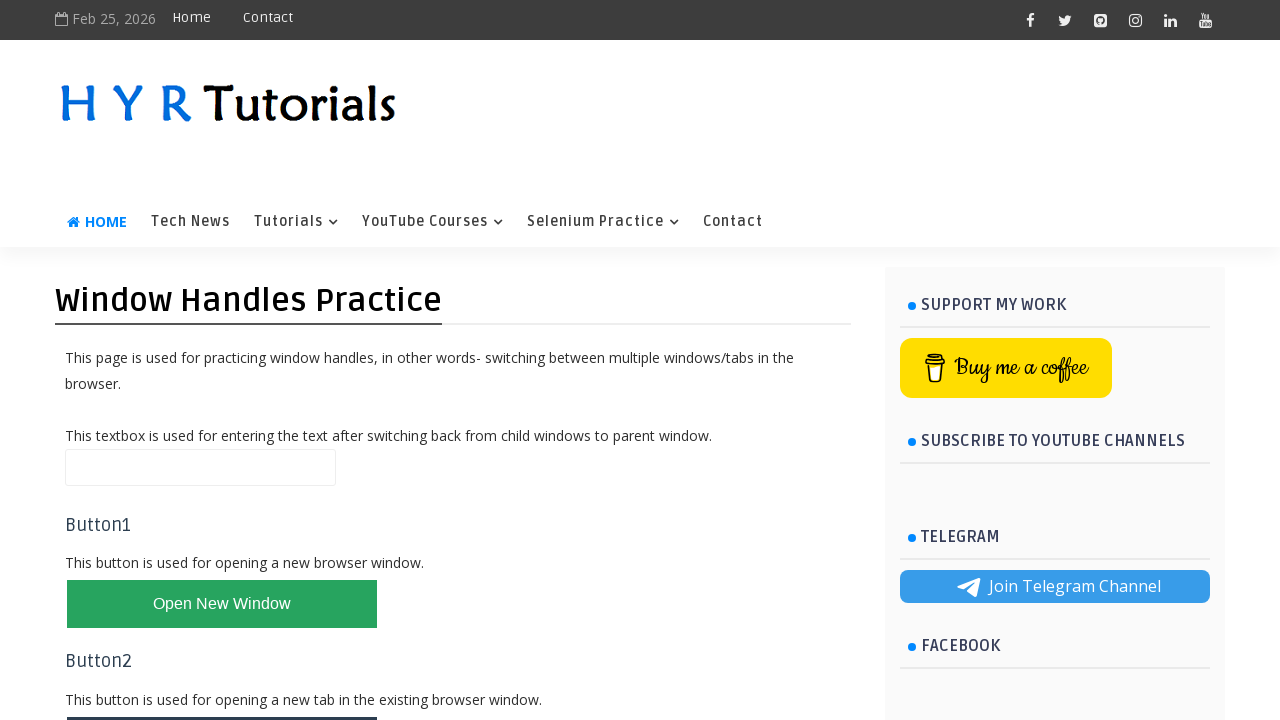

Clicked button to open second new window at (222, 604) on #newWindowBtn
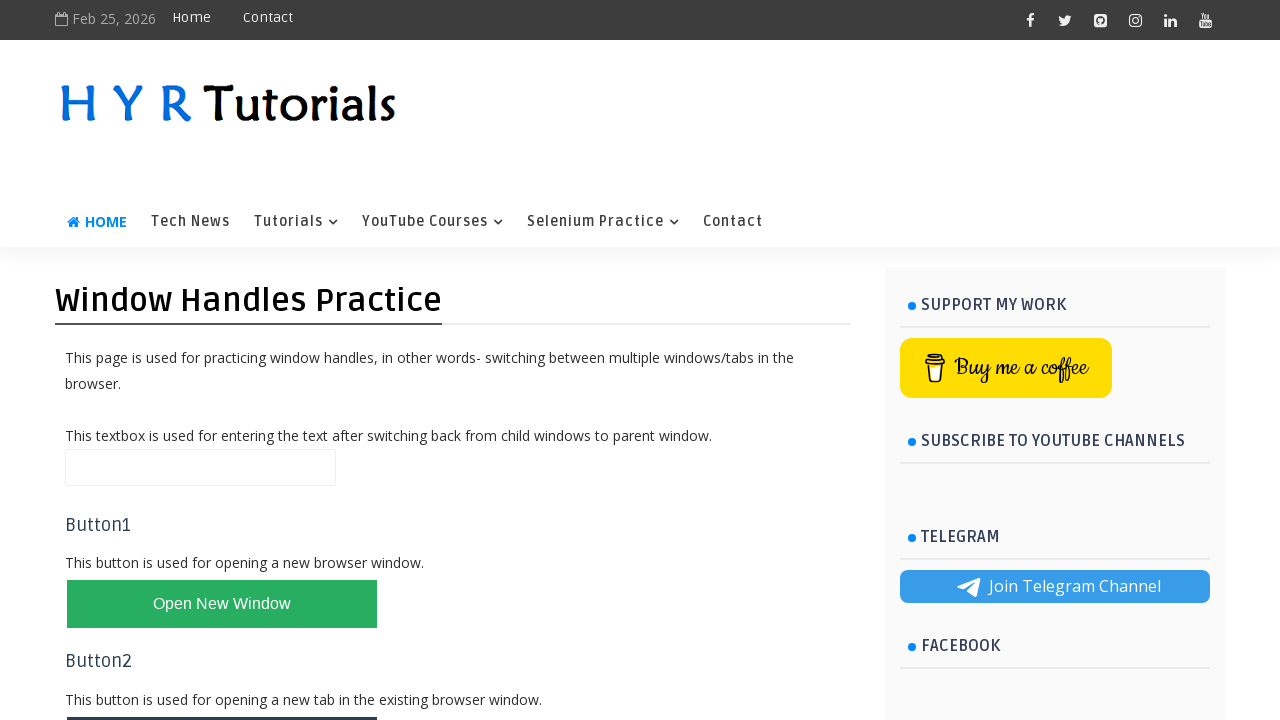

Clicked button to open third new window at (222, 604) on #newWindowBtn
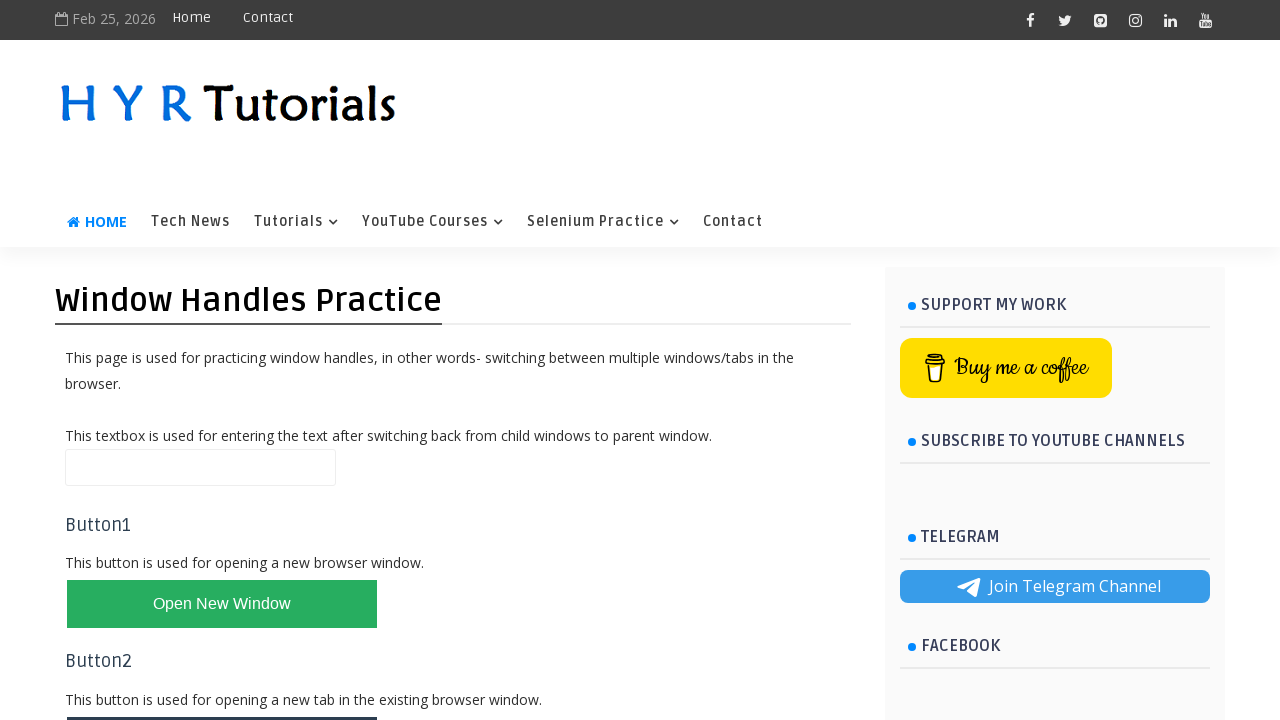

Retrieved all open pages/windows from context
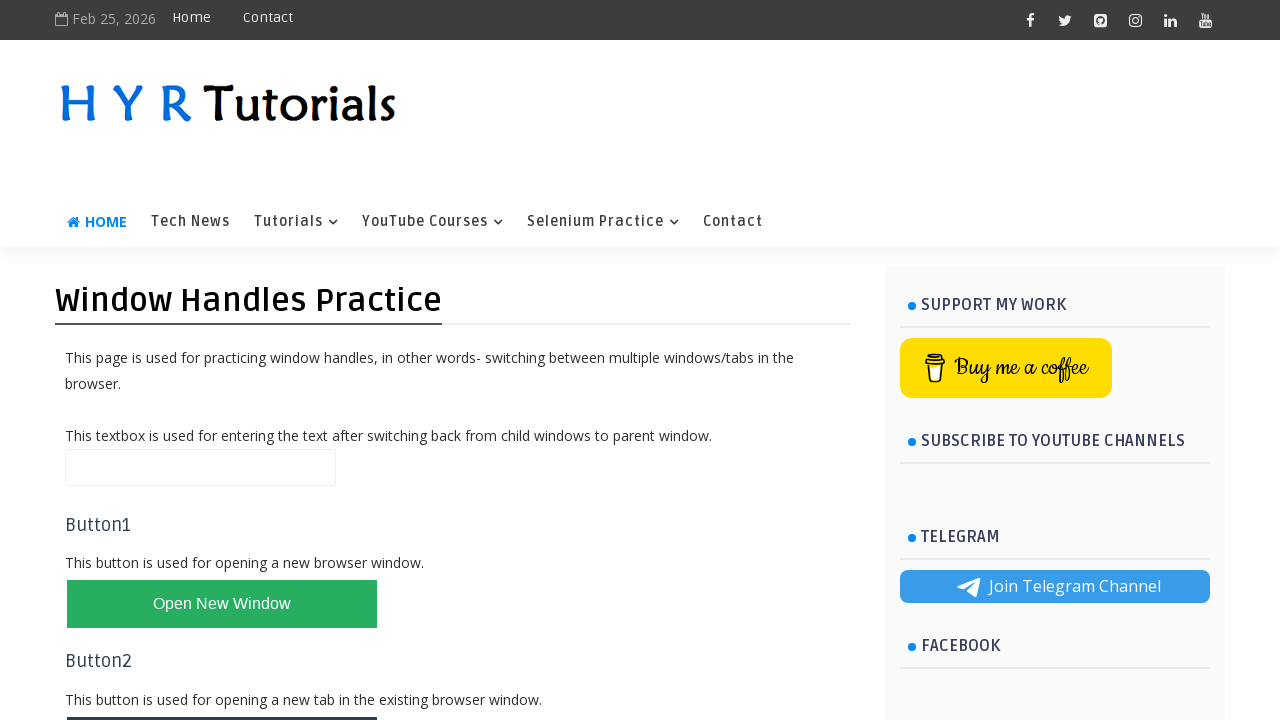

Filled firstName field with 'QA' in new window on #firstName
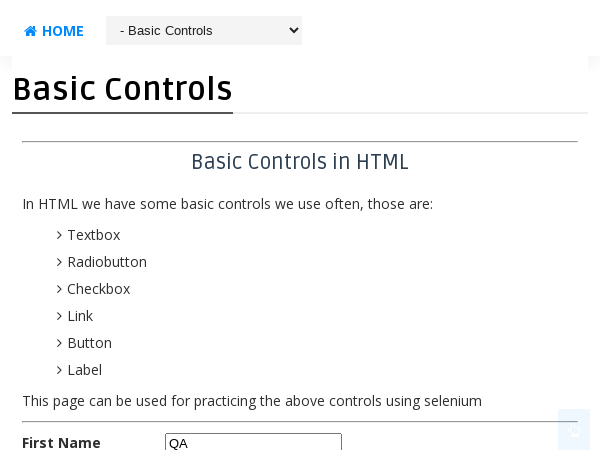

Filled lastName field with 'Uday' in new window on #lastName
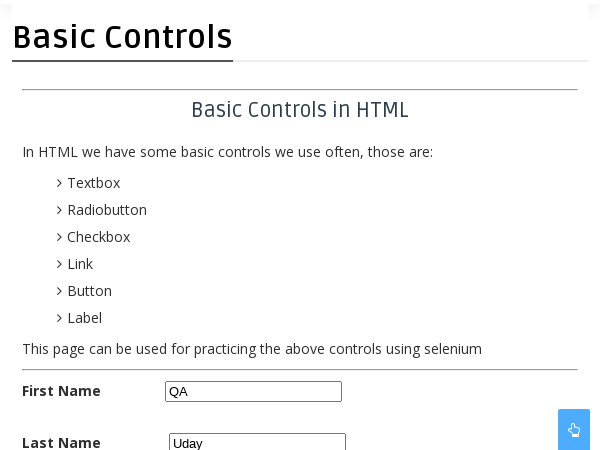

Closed the new window
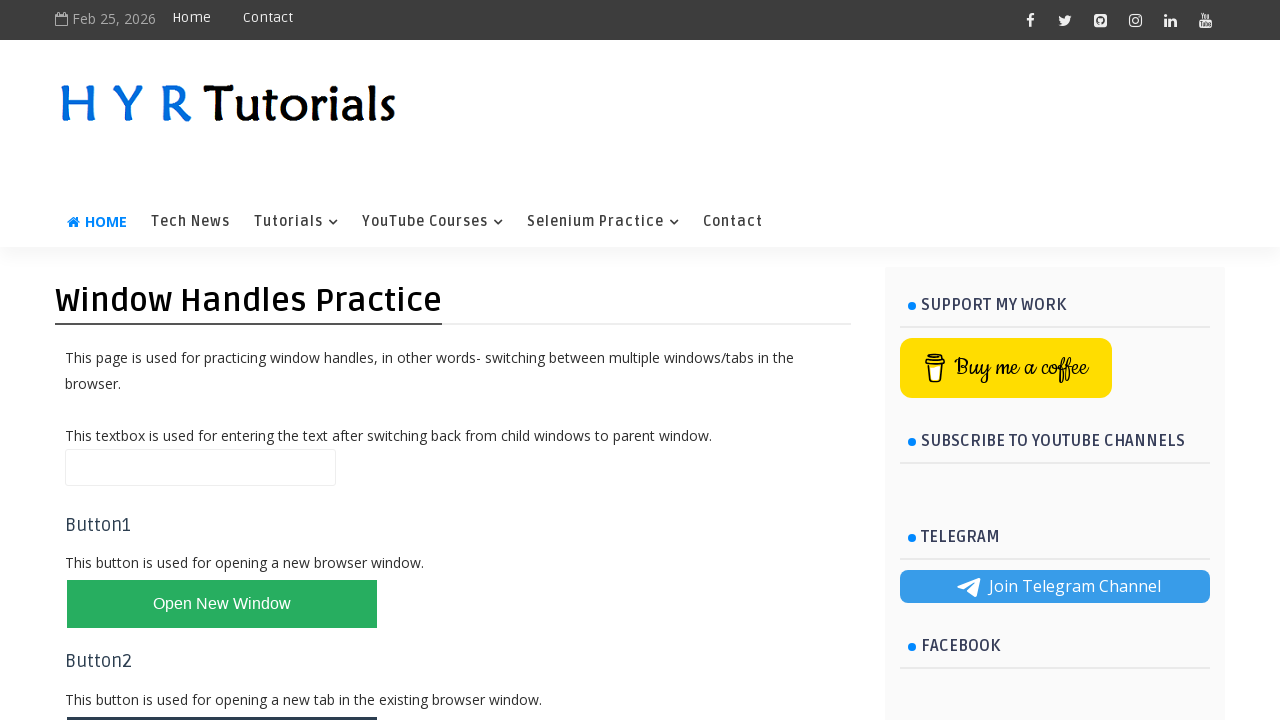

Filled firstName field with 'QA' in new window on #firstName
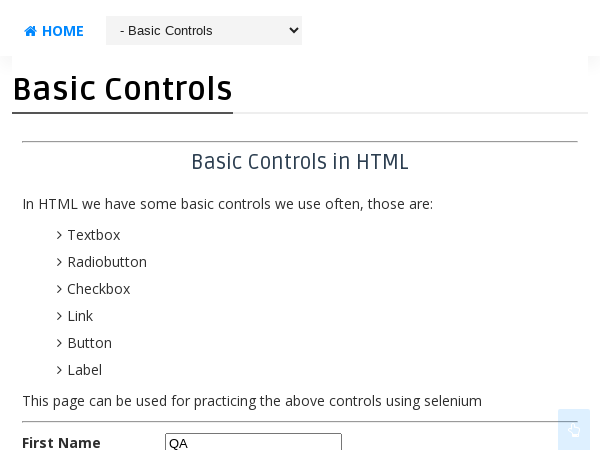

Filled lastName field with 'Uday' in new window on #lastName
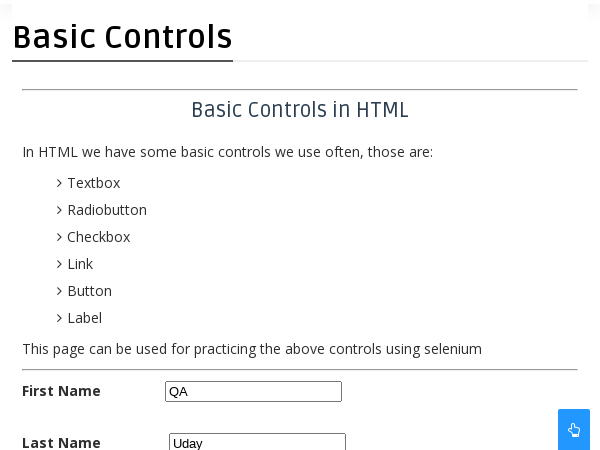

Closed the new window
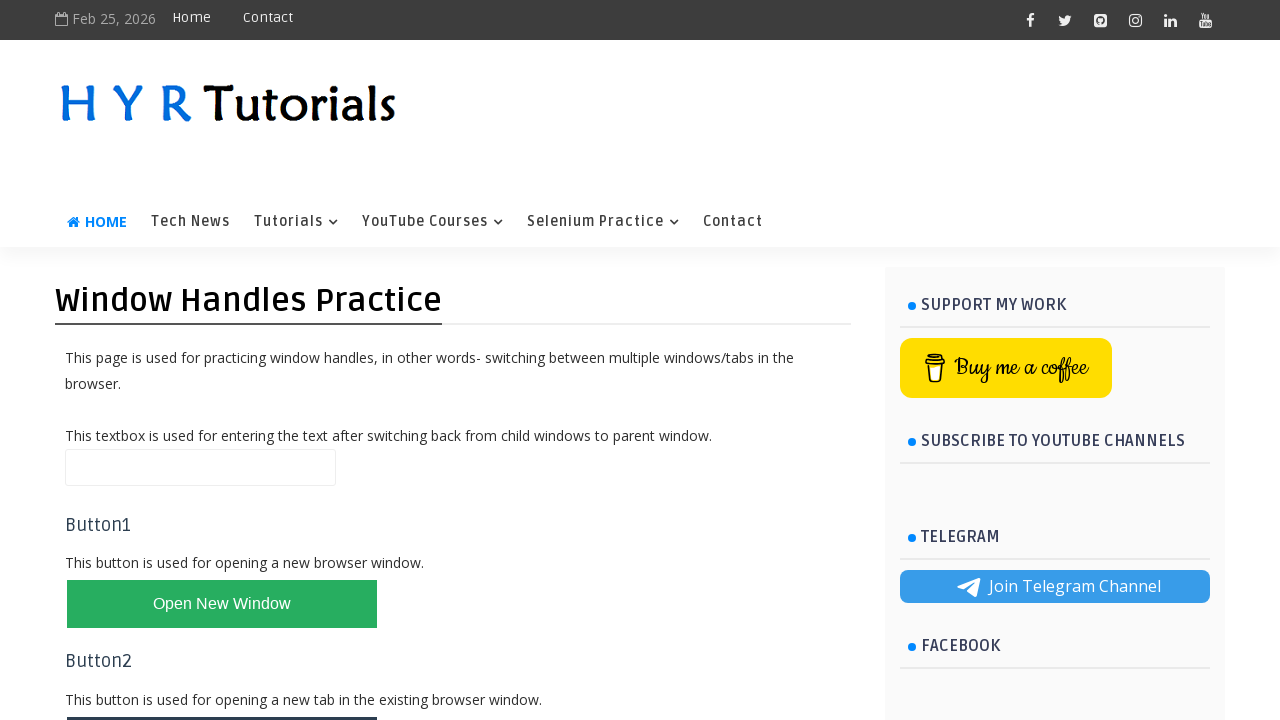

Filled firstName field with 'QA' in new window on #firstName
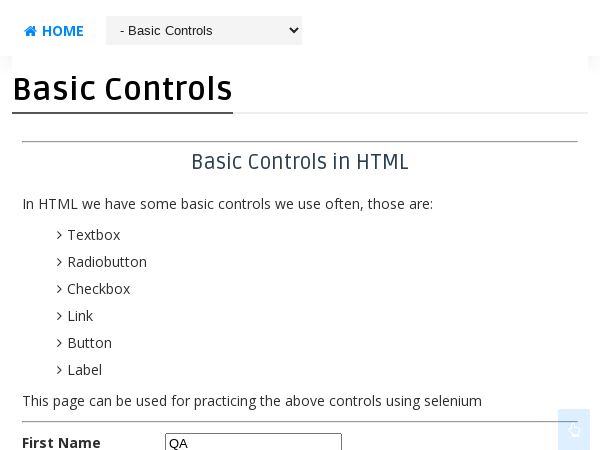

Filled lastName field with 'Uday' in new window on #lastName
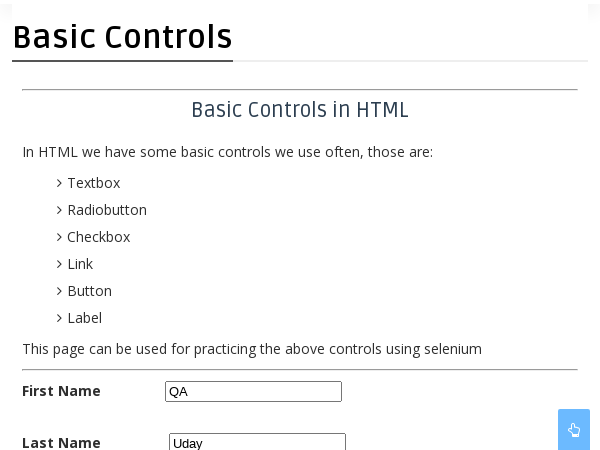

Closed the new window
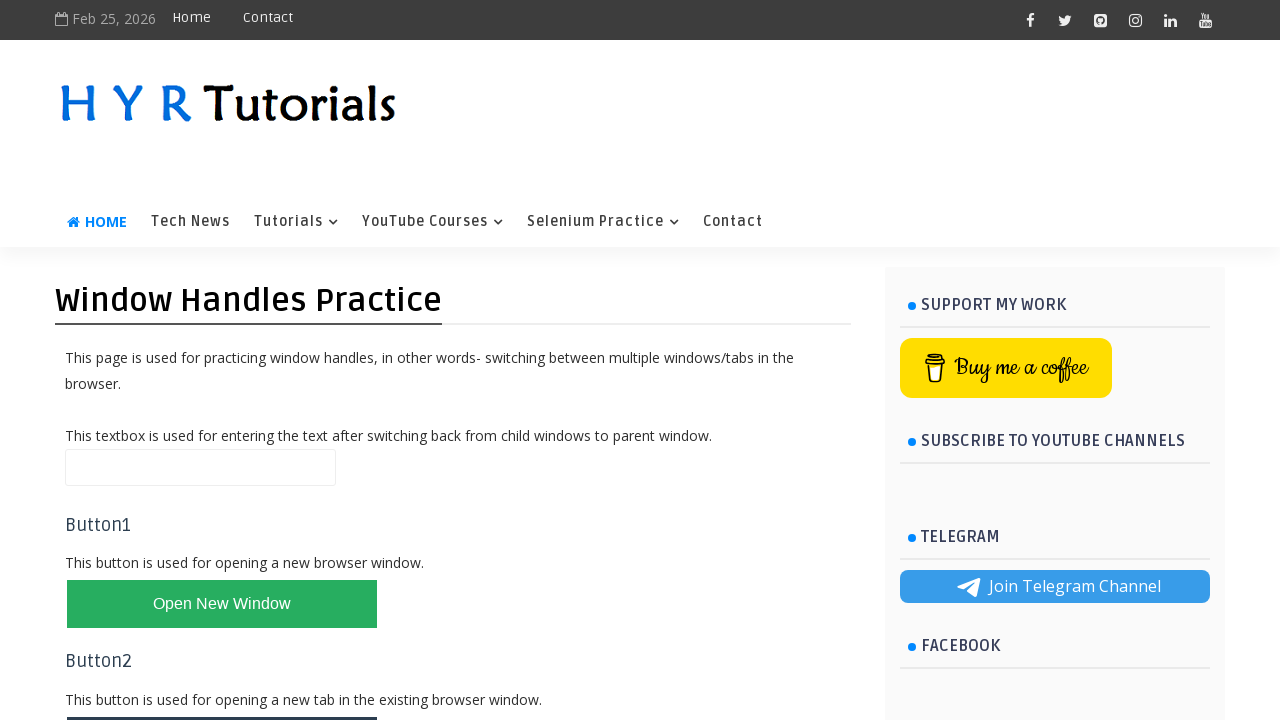

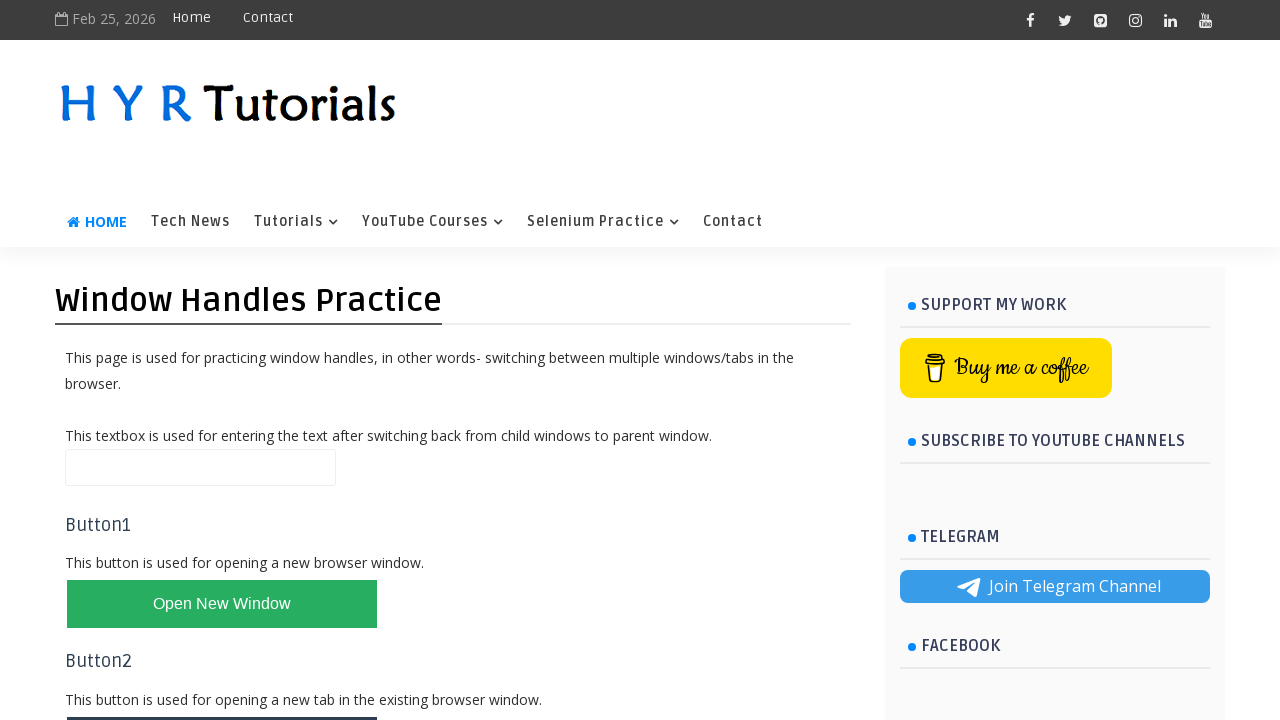